Tests the Ola corporate contact form by navigating to the contact section, filling in a name field, and submitting the form to verify error message display

Starting URL: https://corporate.olacabs.com/#/home

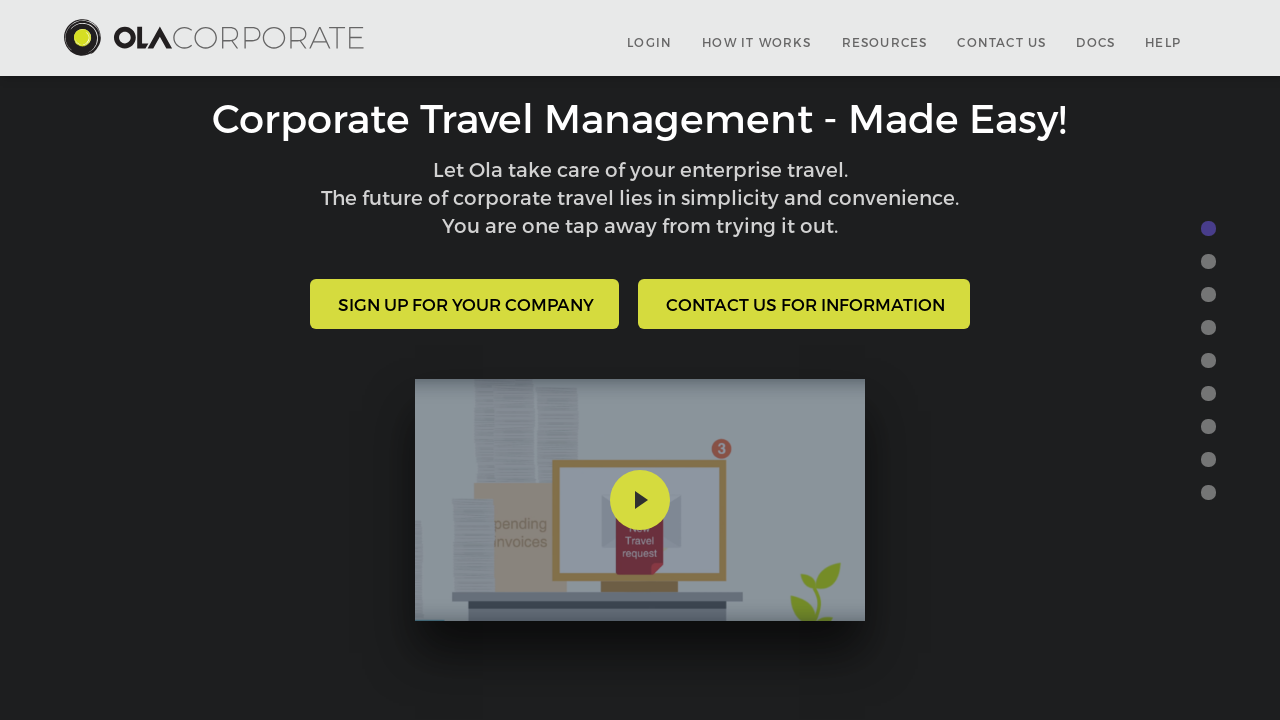

Clicked on Contact Us link at (804, 304) on (//a[@href='#contact'])[3]
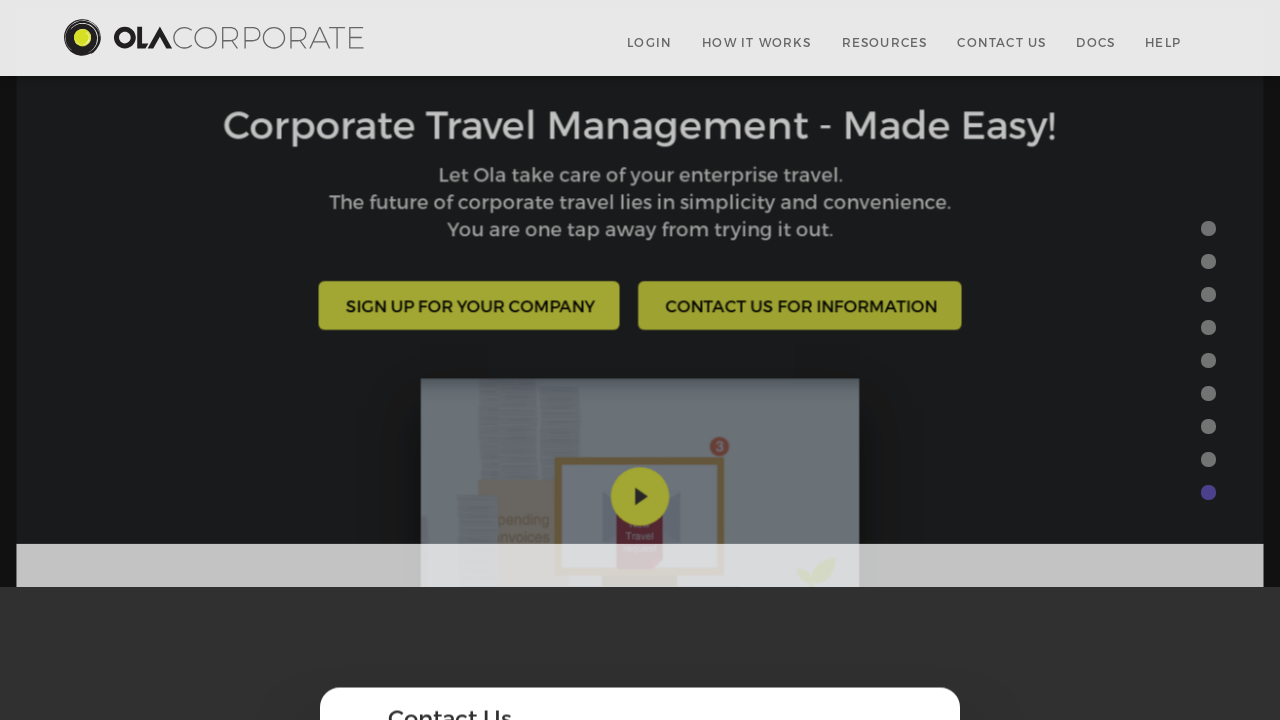

Waited for contact form to be visible
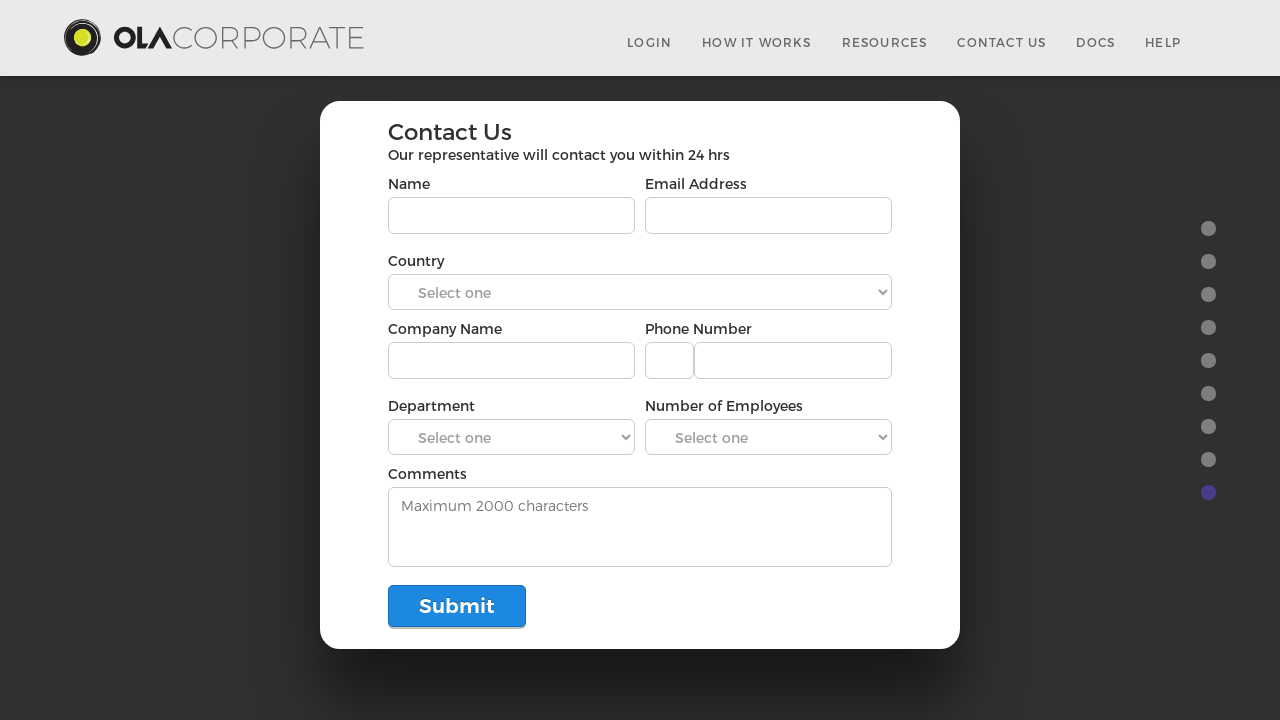

Filled name field with 'John Smith' on //input[@ng-model='contact.name']
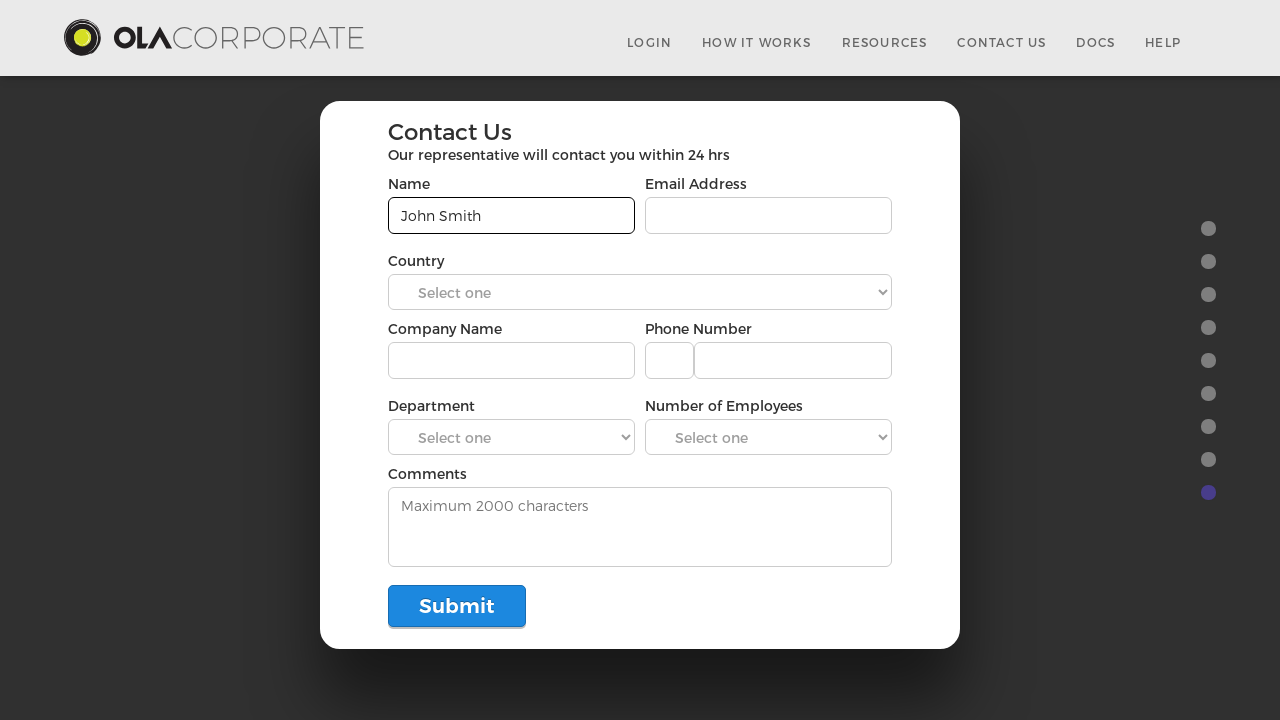

Clicked Submit button at (457, 606) on xpath=//input[@value='Submit']
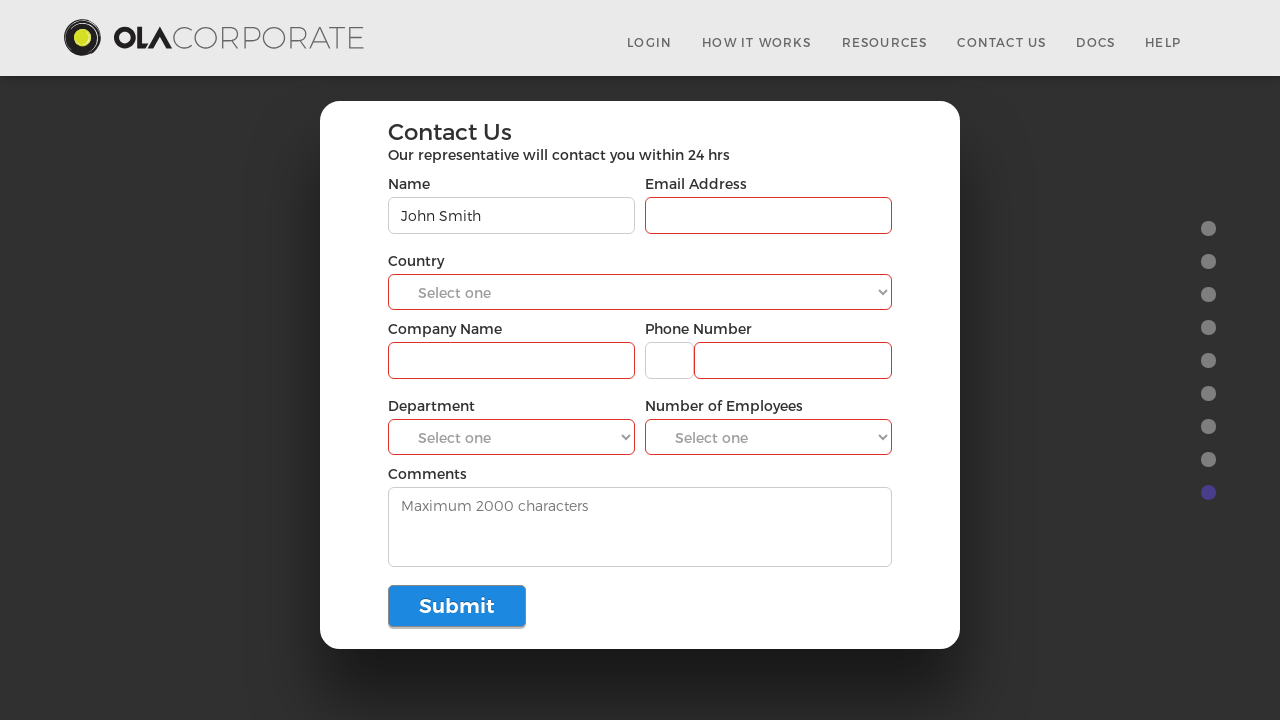

Waited for form response
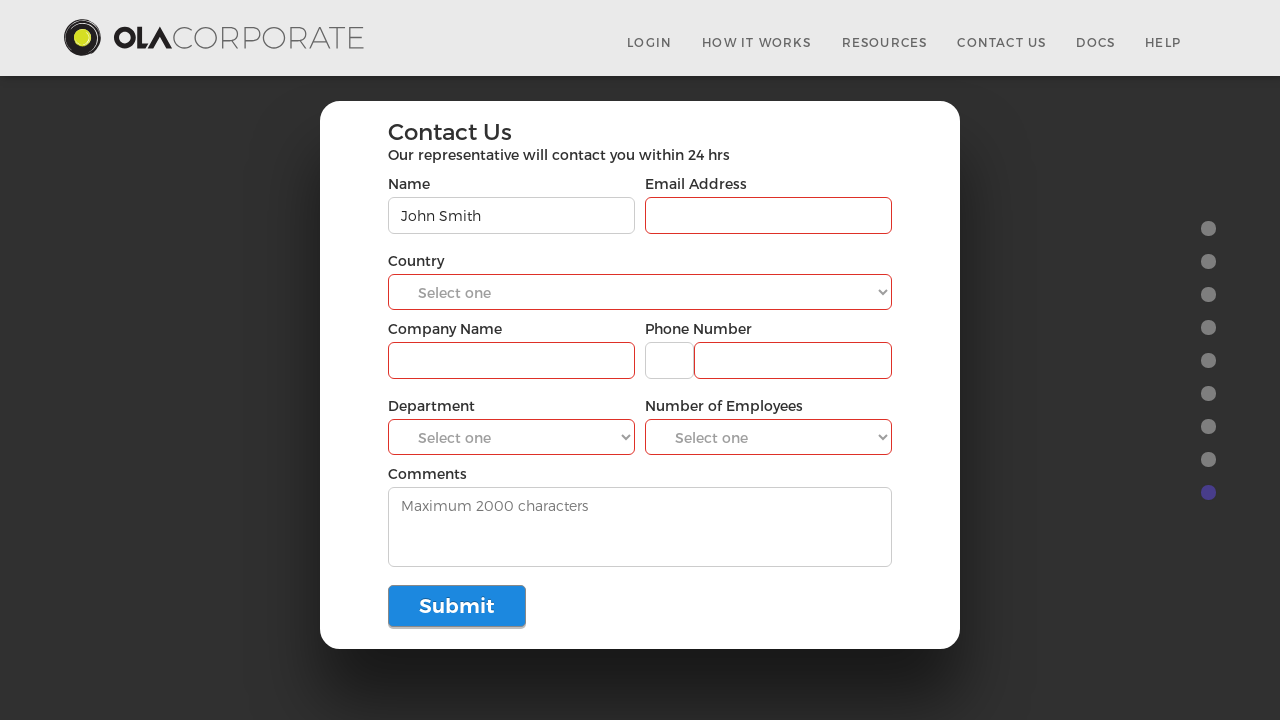

Located error message element
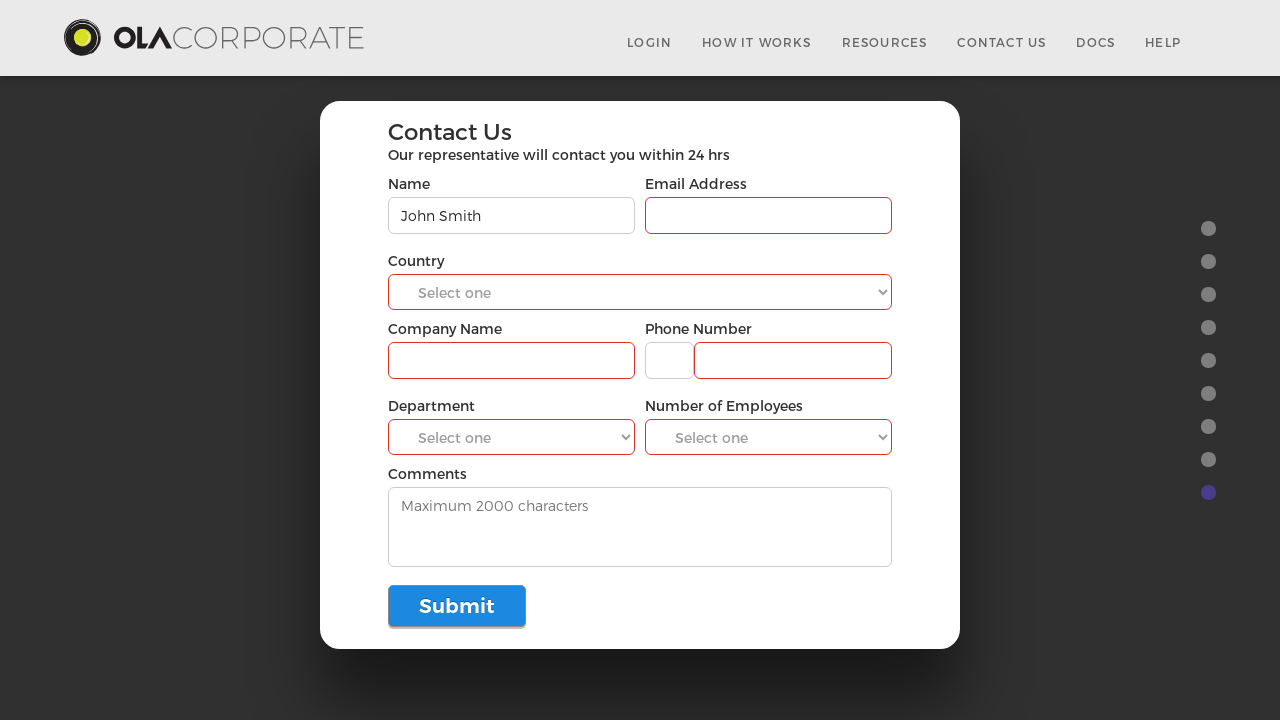

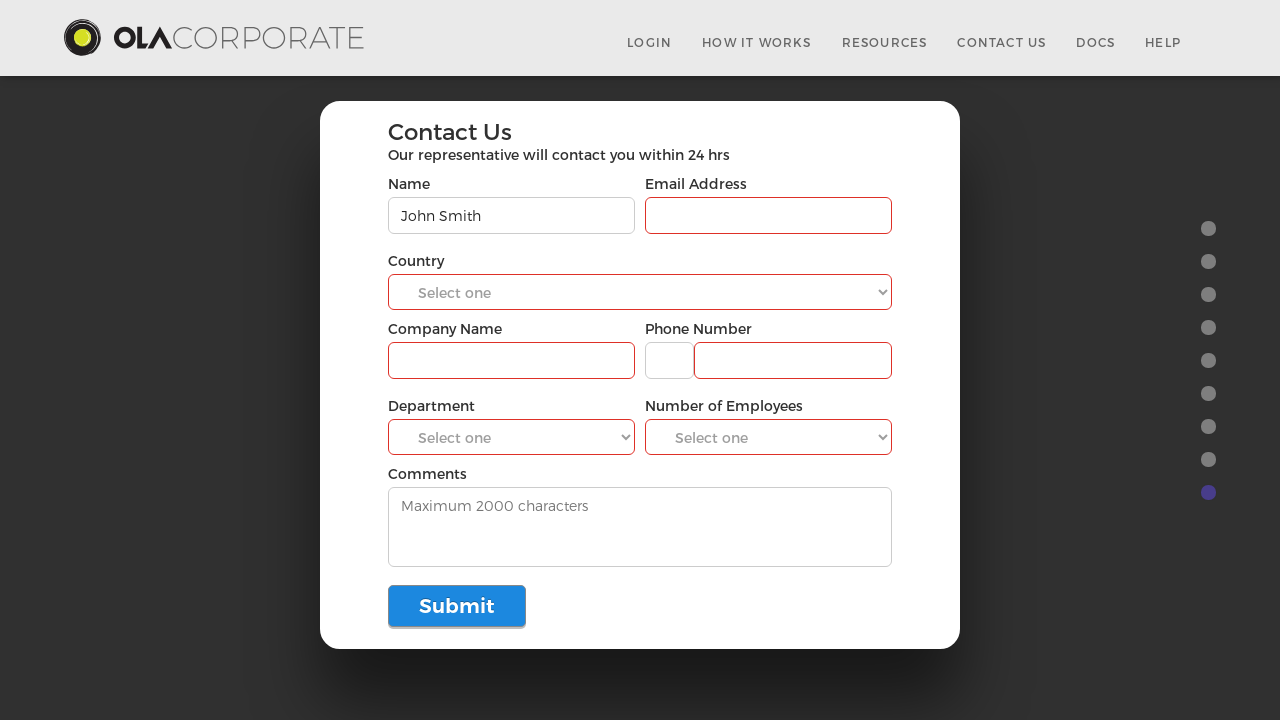